Tests multiple windows by clicking a link that opens a new window

Starting URL: http://the-internet.herokuapp.com/windows

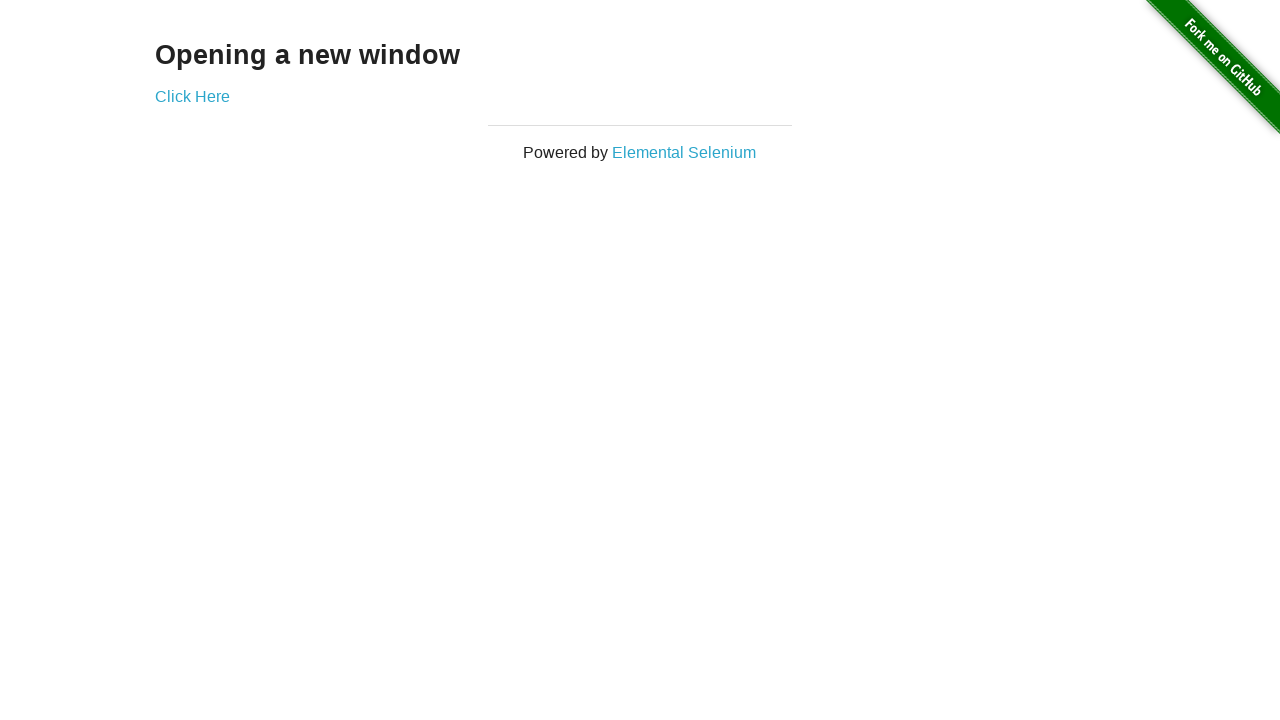

Clicked link to open new window at (192, 96) on .example a
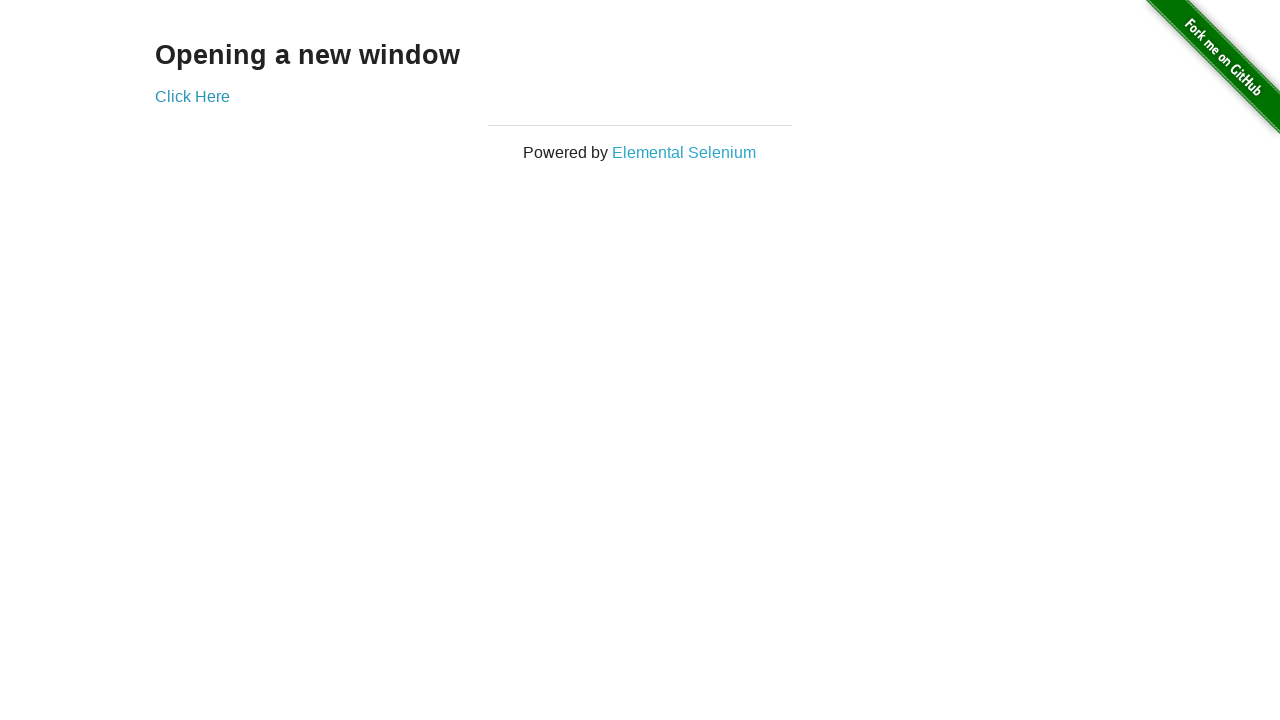

Captured new page object
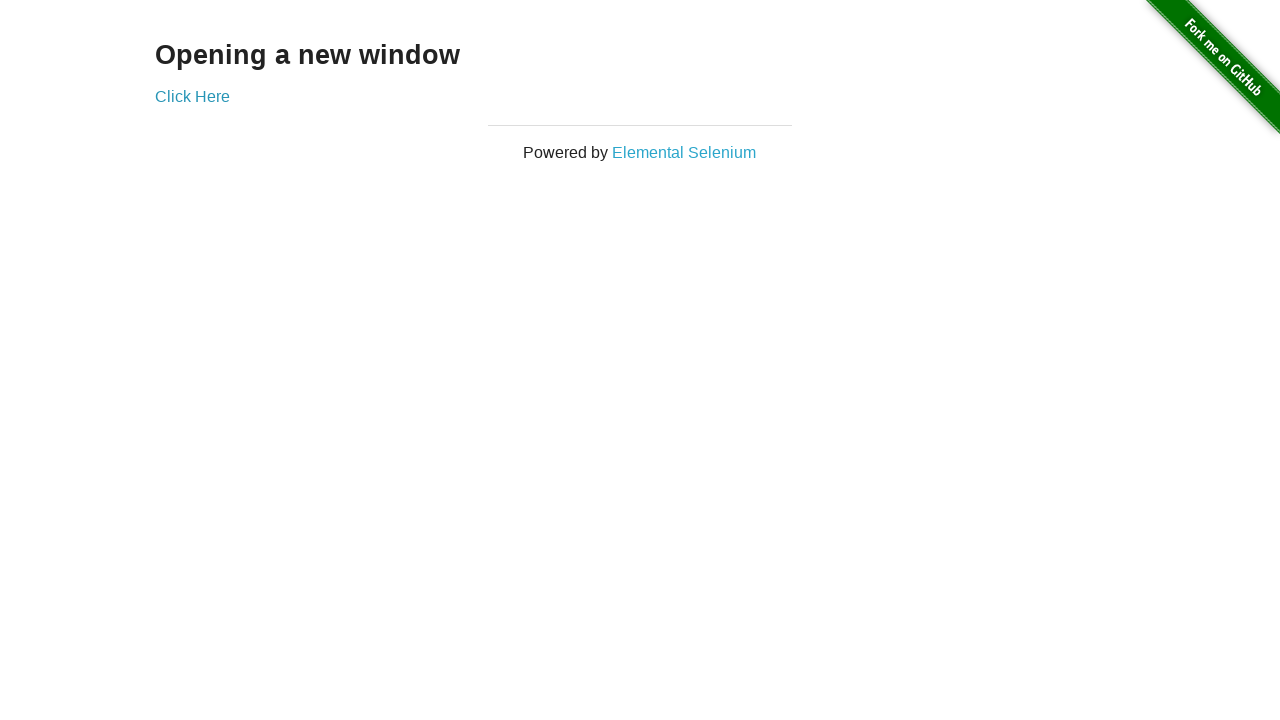

New page finished loading
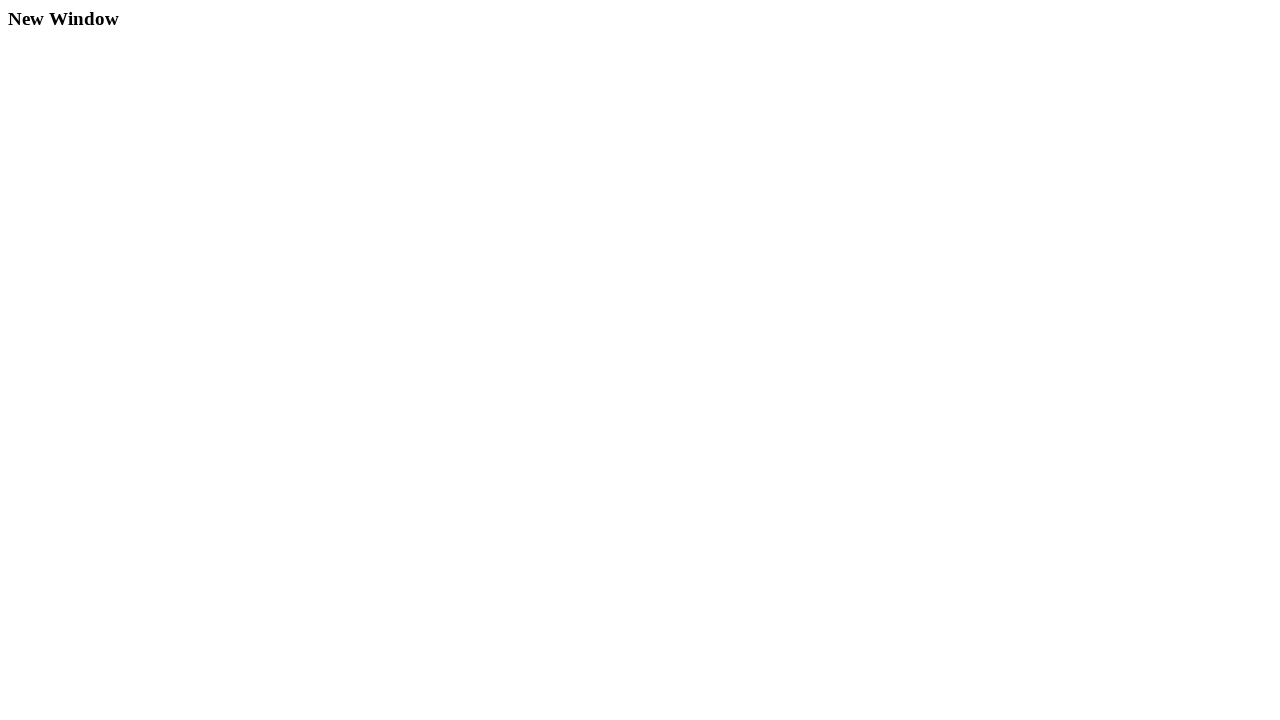

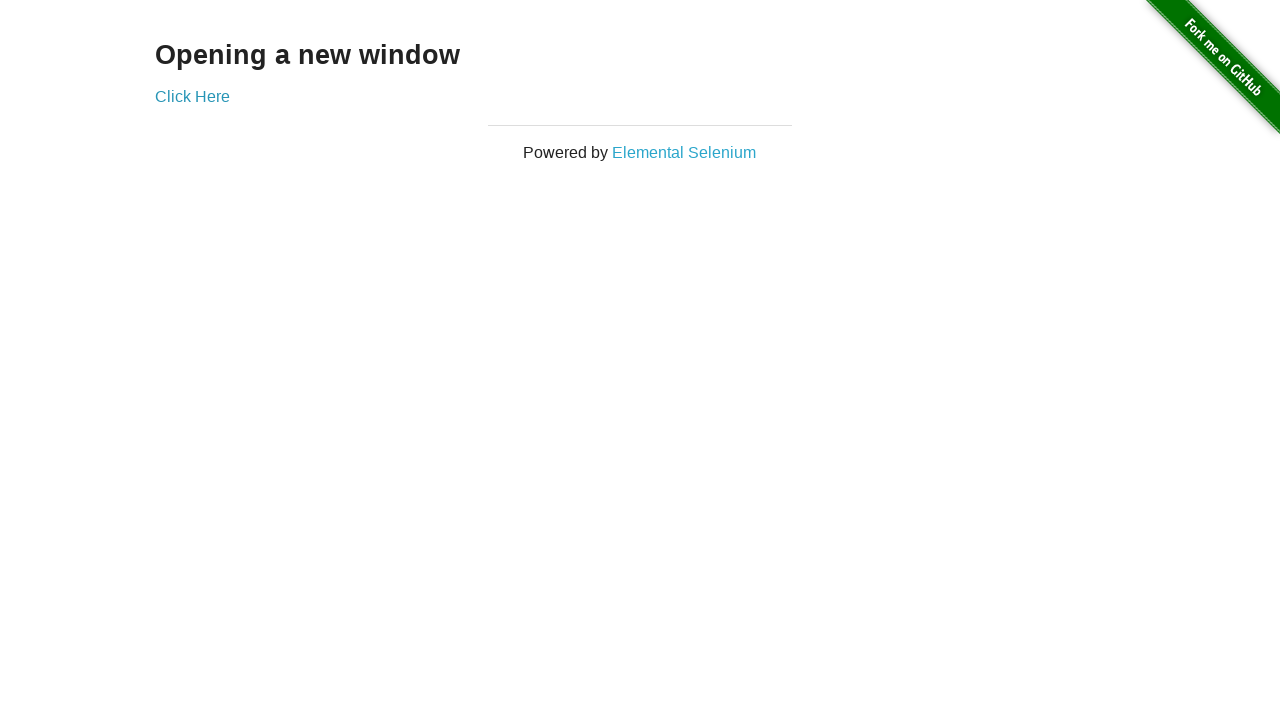